Tests the alert dialog by clicking the Launch alert button and verifying the alert message text is "Hello world!"

Starting URL: https://bonigarcia.dev/selenium-webdriver-java/dialog-boxes.html

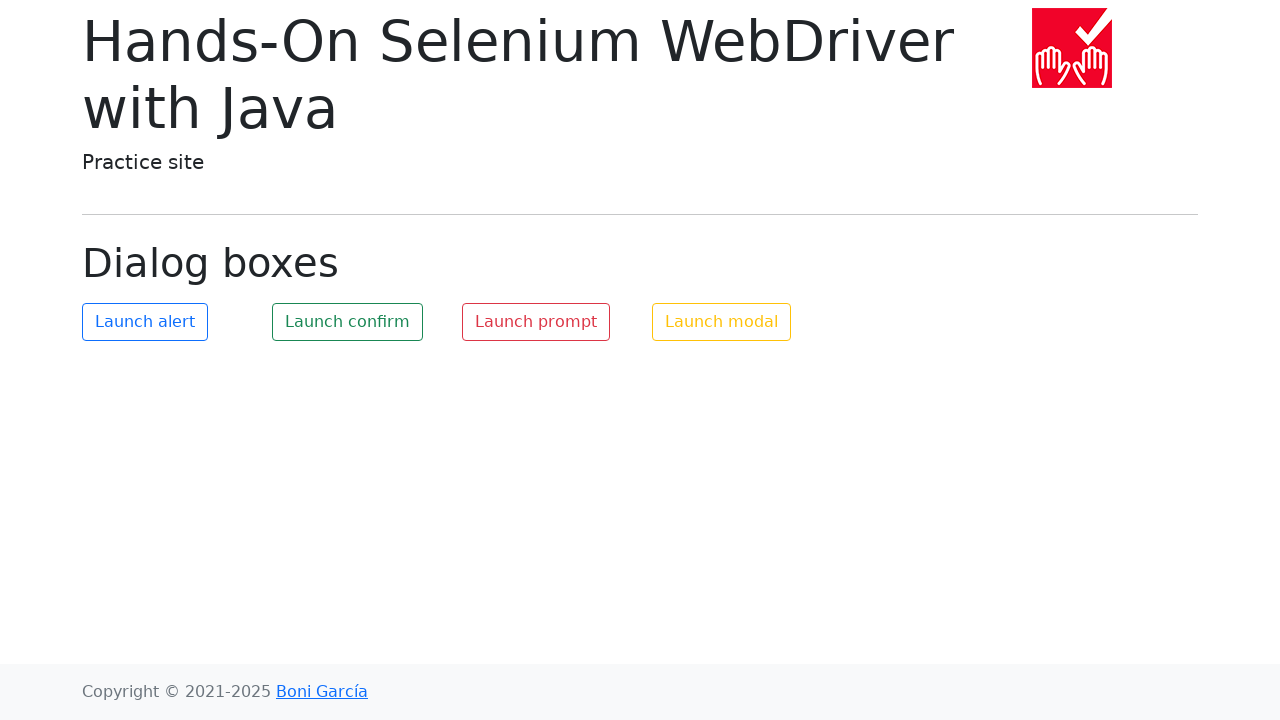

Set up dialog handler to capture alert messages
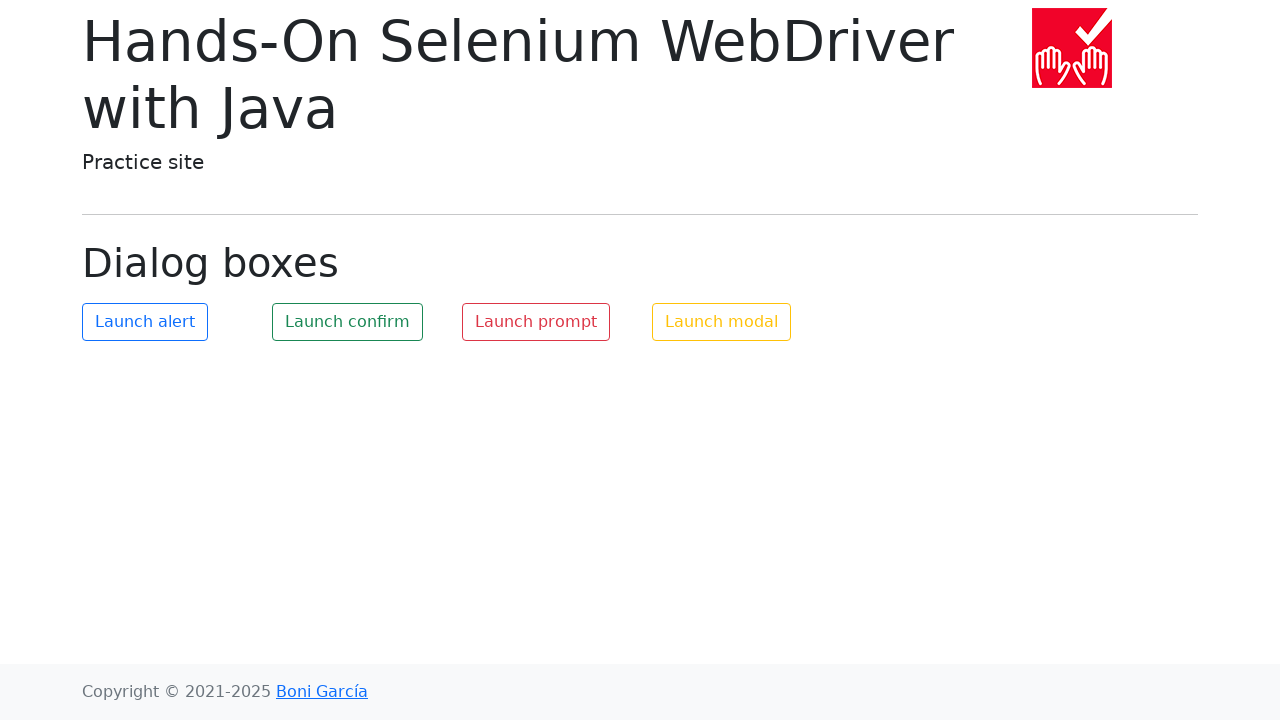

Clicked the Launch alert button at (145, 322) on xpath=//button[@id='my-alert']
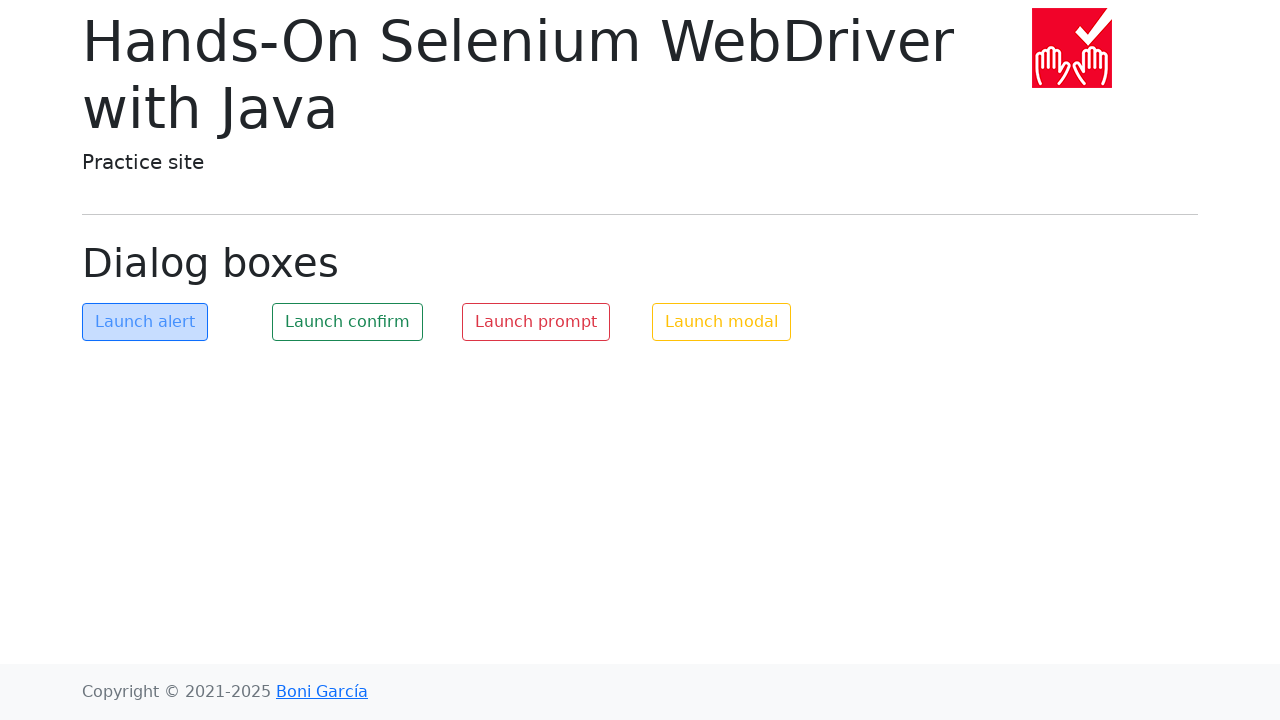

Waited 500ms for dialog to be handled
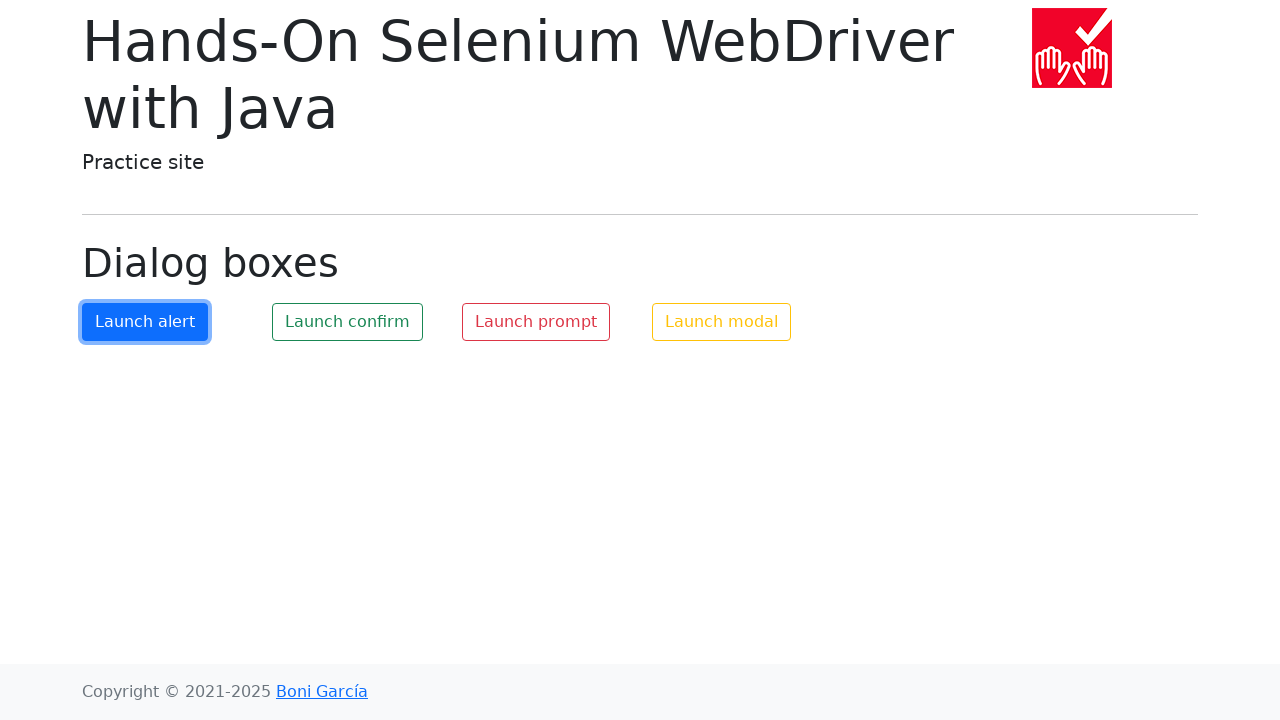

Verified alert message text is 'Hello world!'
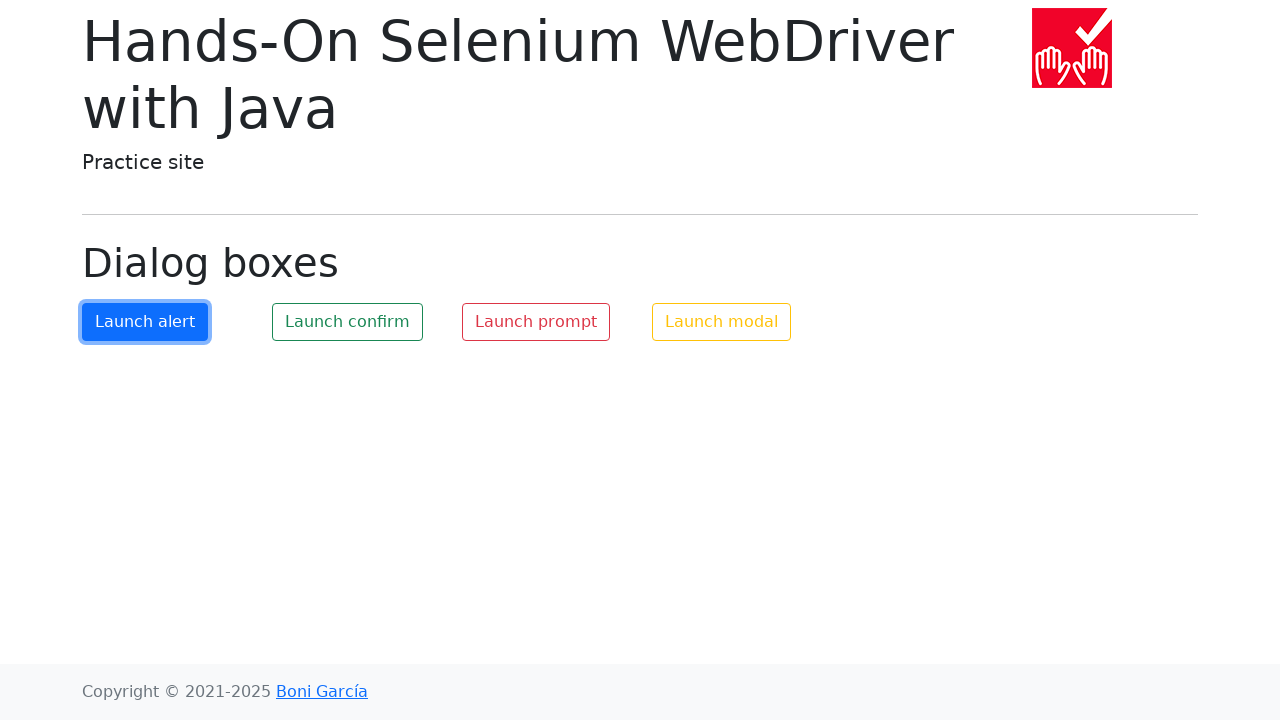

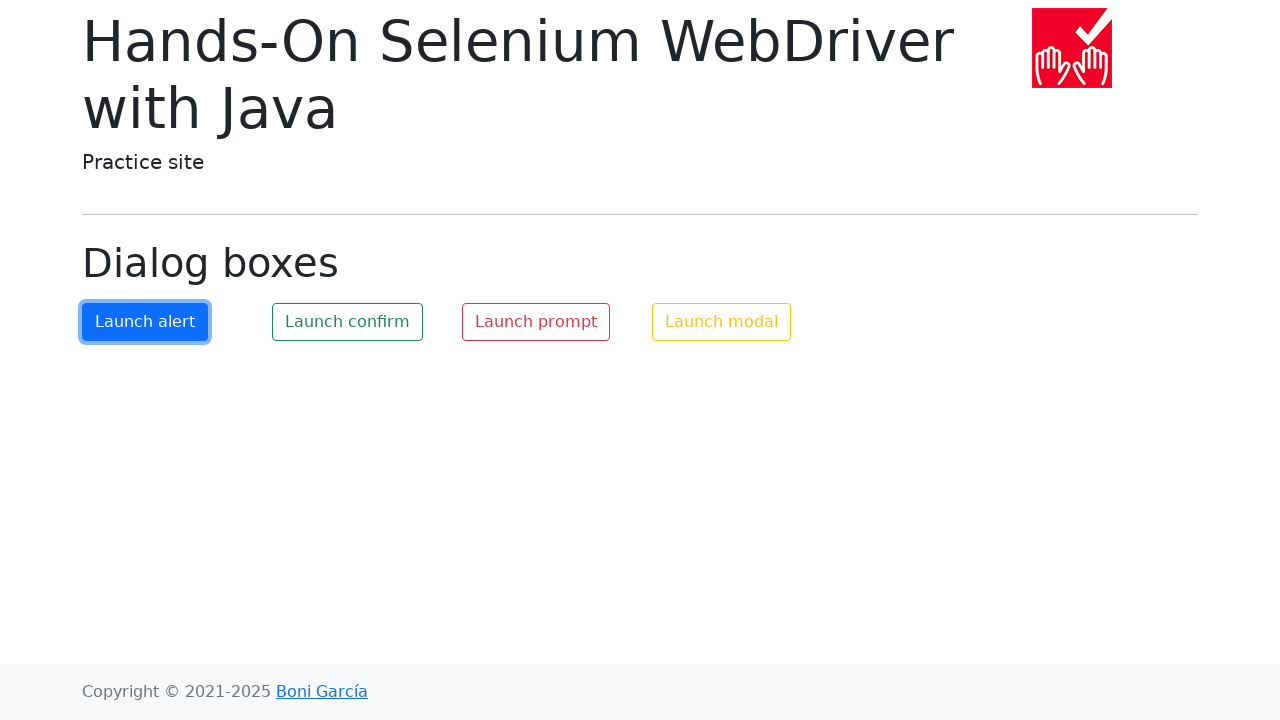